Tests explicit wait functionality by waiting for a price element to display "100", then clicking a book button, reading an input value, calculating a logarithmic result, and submitting the answer.

Starting URL: http://suninjuly.github.io/explicit_wait2.html

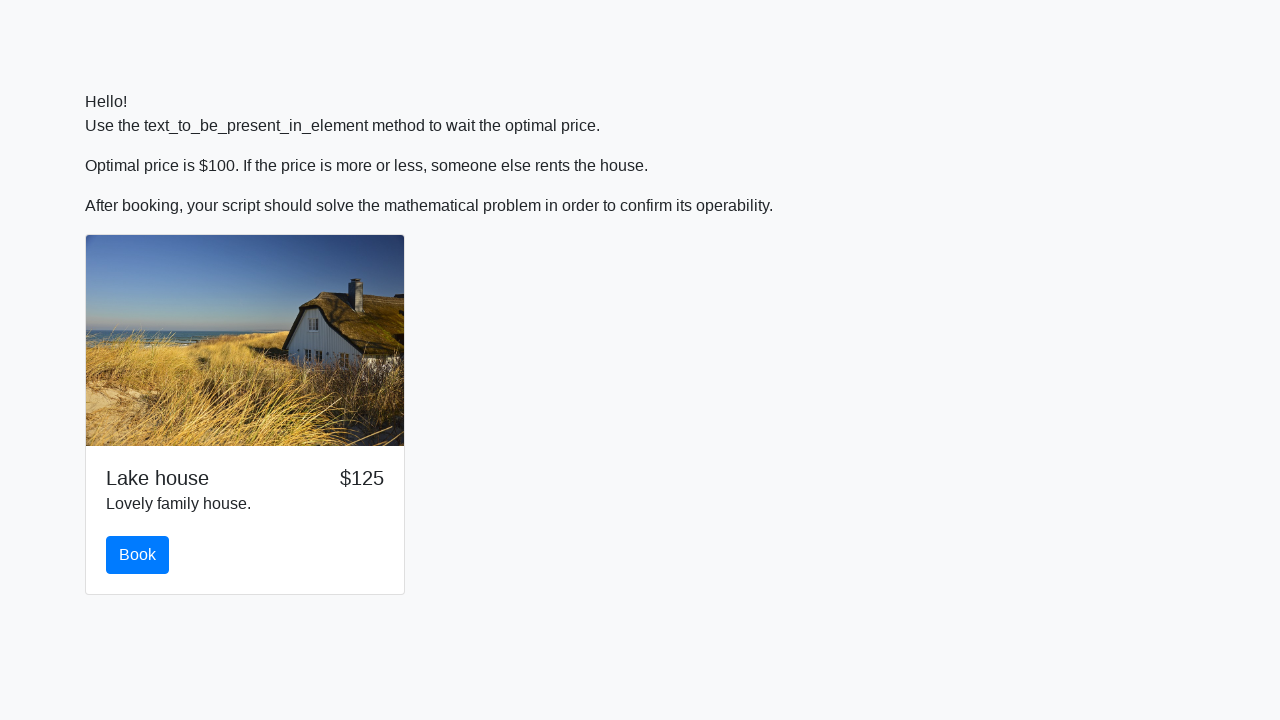

Waited for price element to display '100'
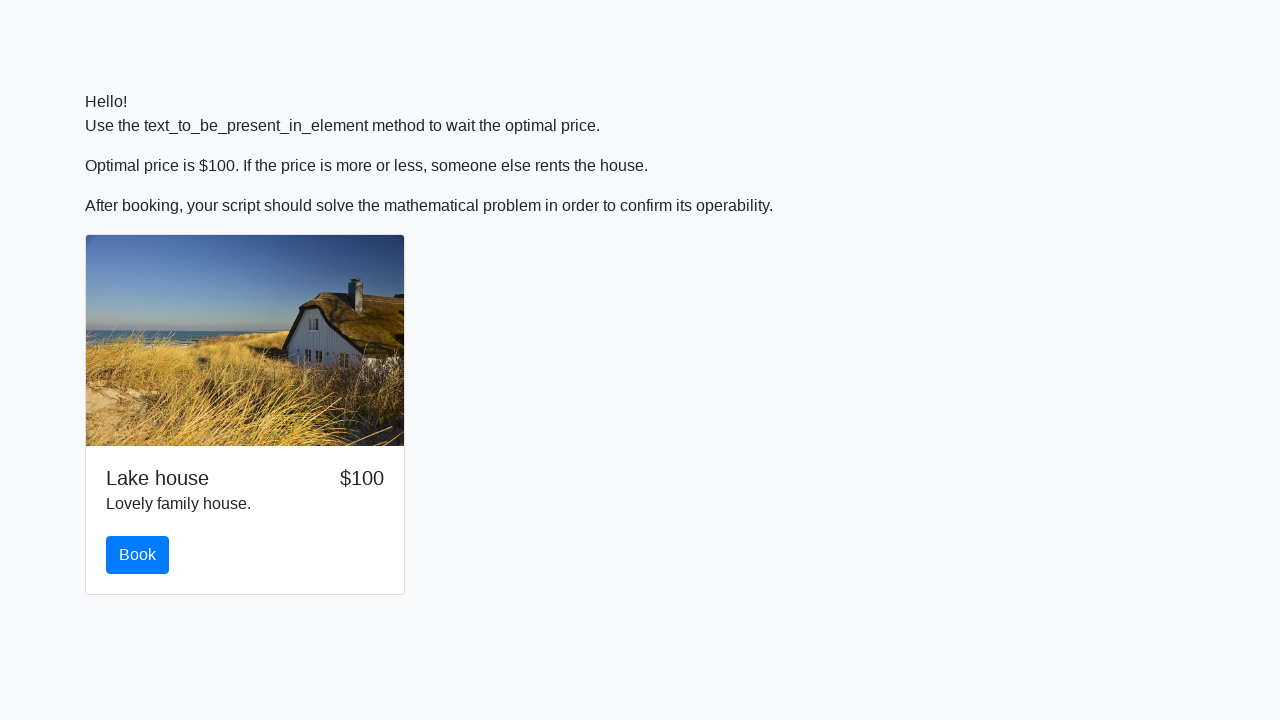

Clicked the book button at (138, 555) on #book
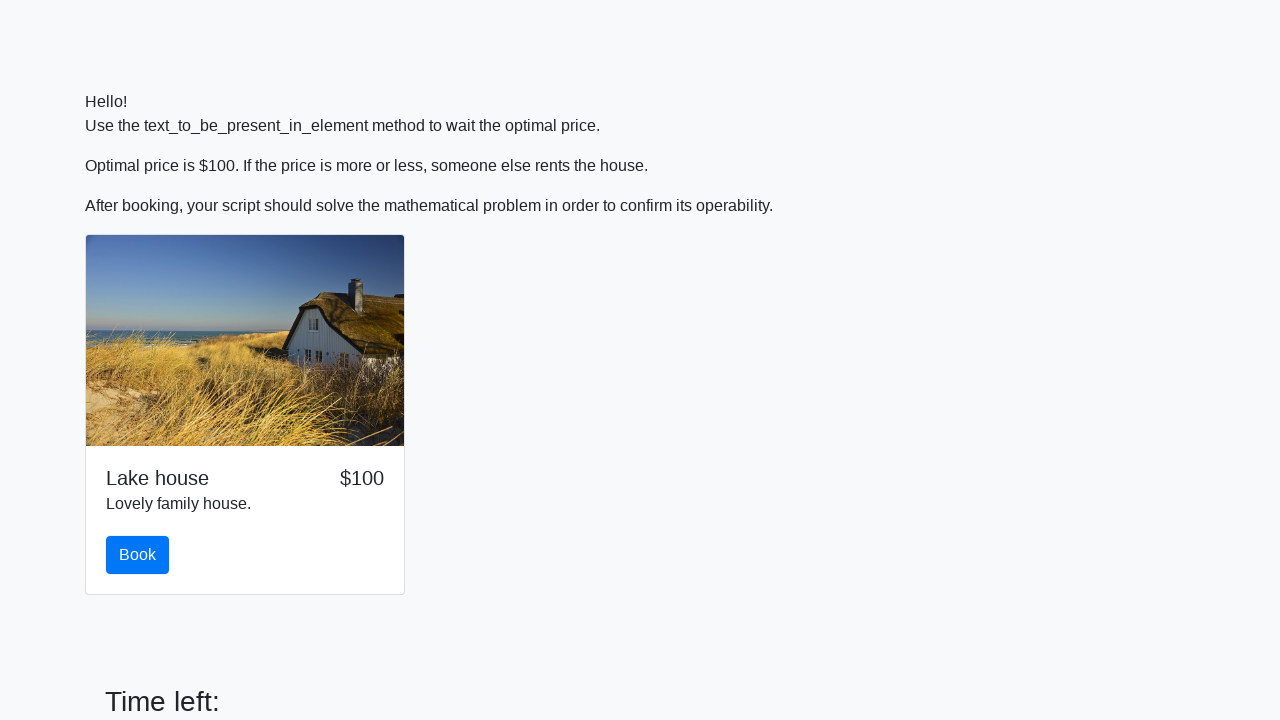

Scrolled input value element into view
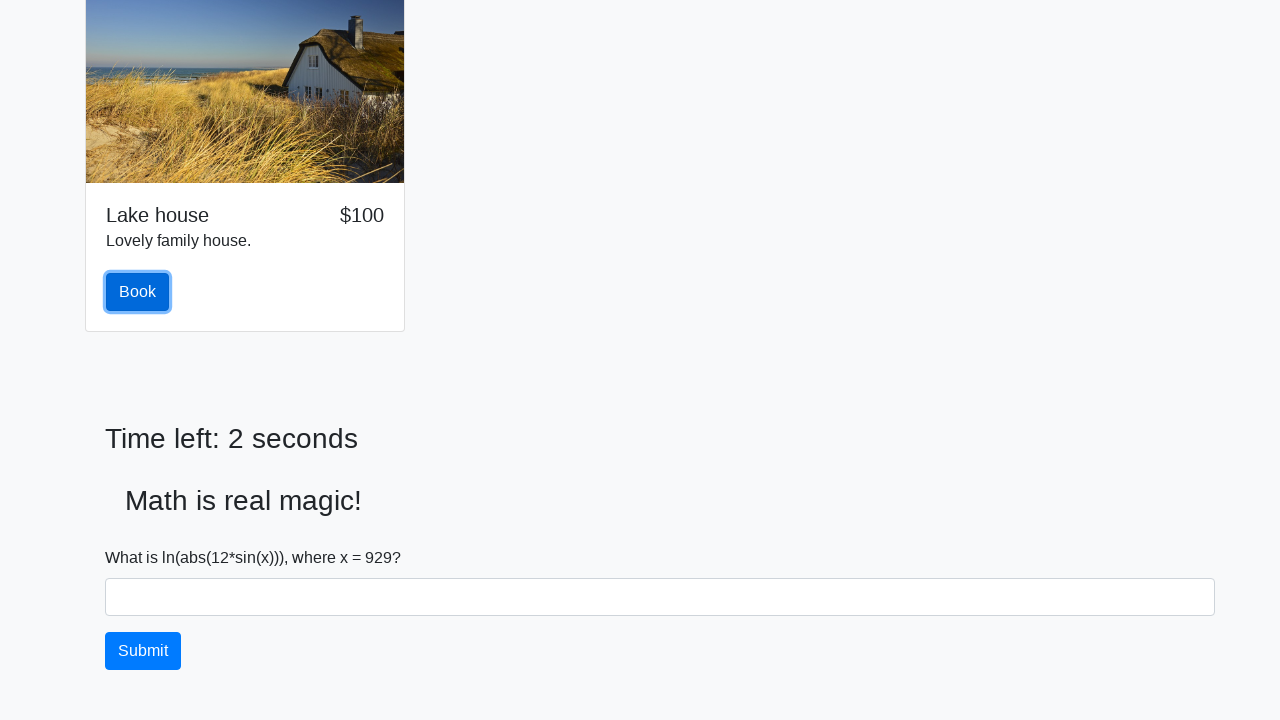

Retrieved input value: 929
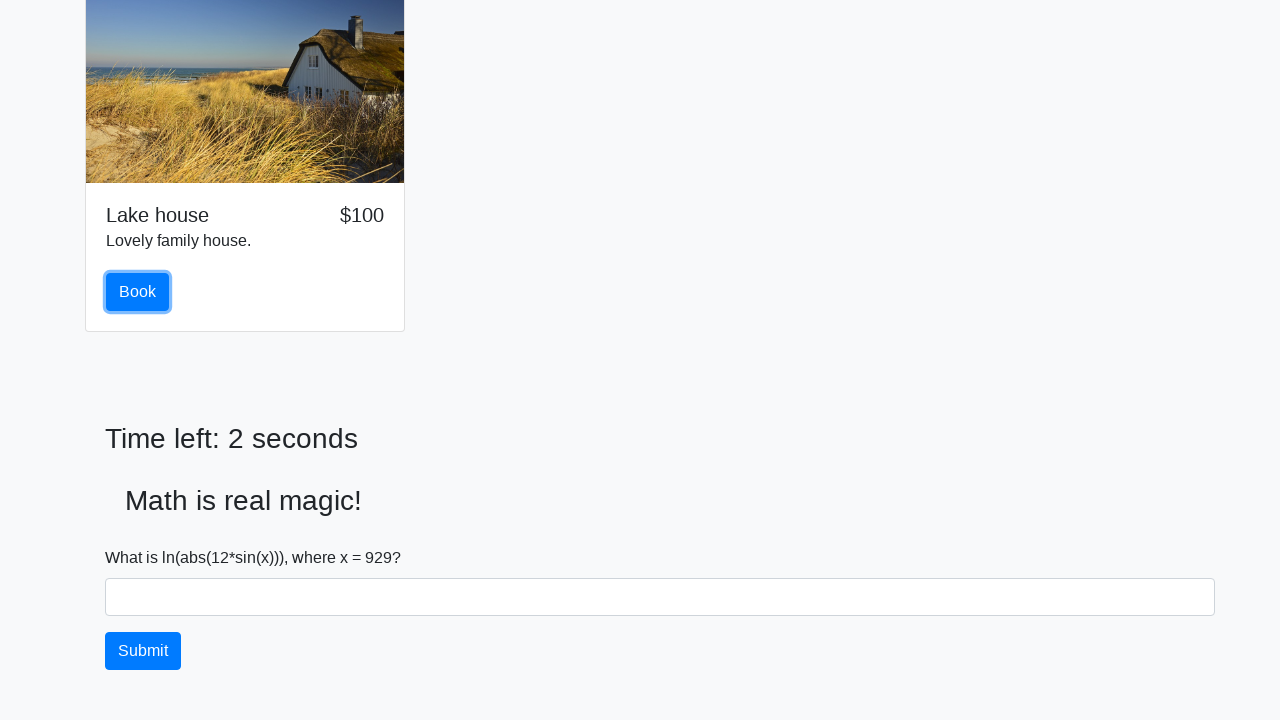

Calculated logarithmic result: 2.2496624410345034
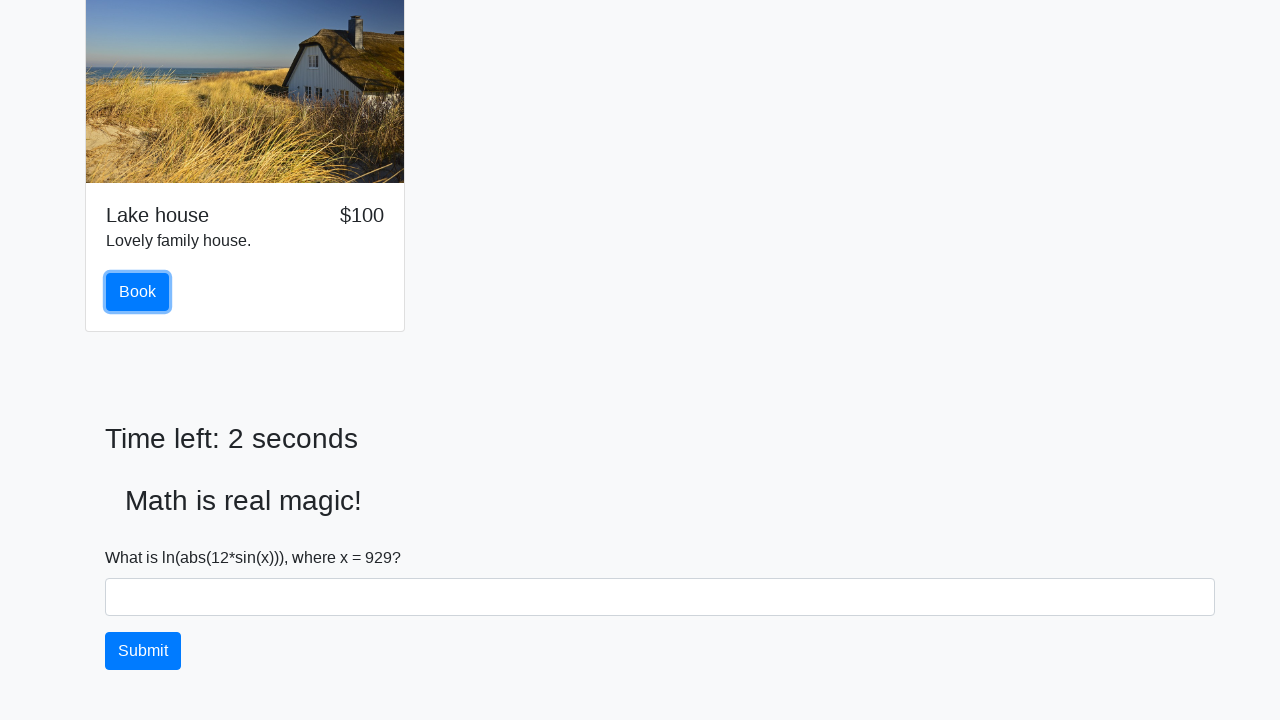

Filled answer field with calculated value: 2.2496624410345034 on #answer
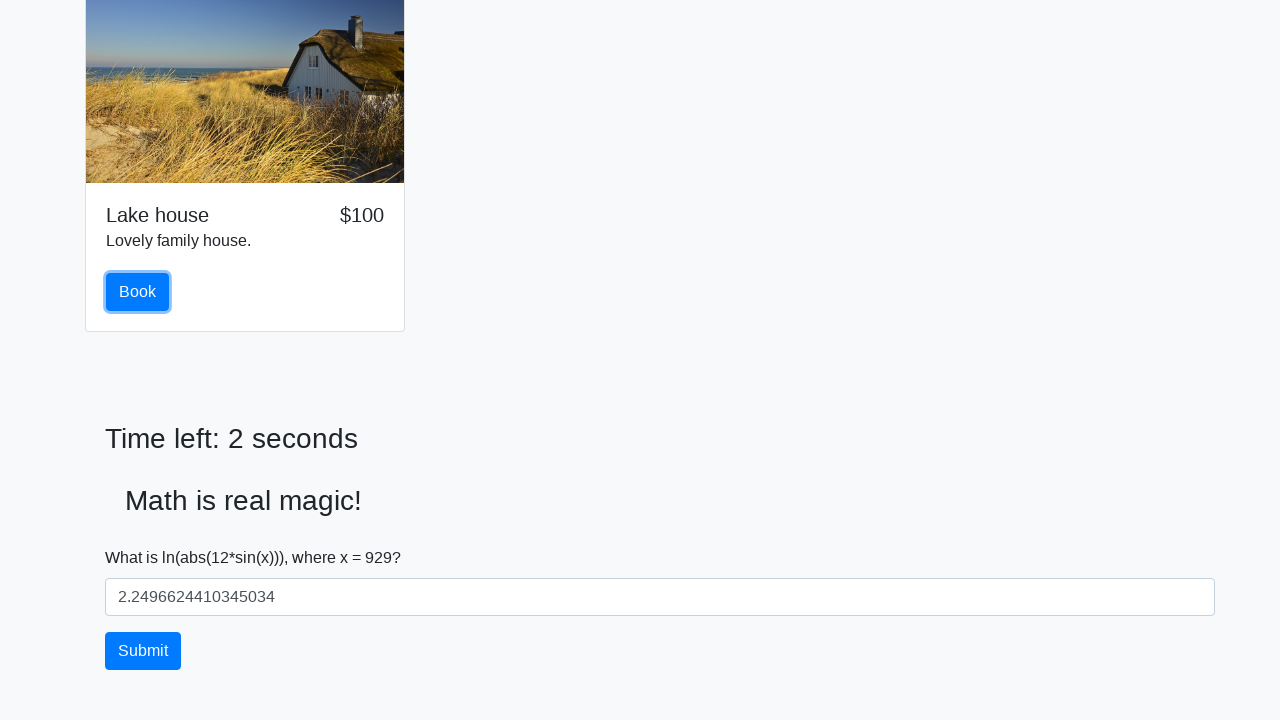

Clicked the solve button to submit answer at (143, 651) on #solve
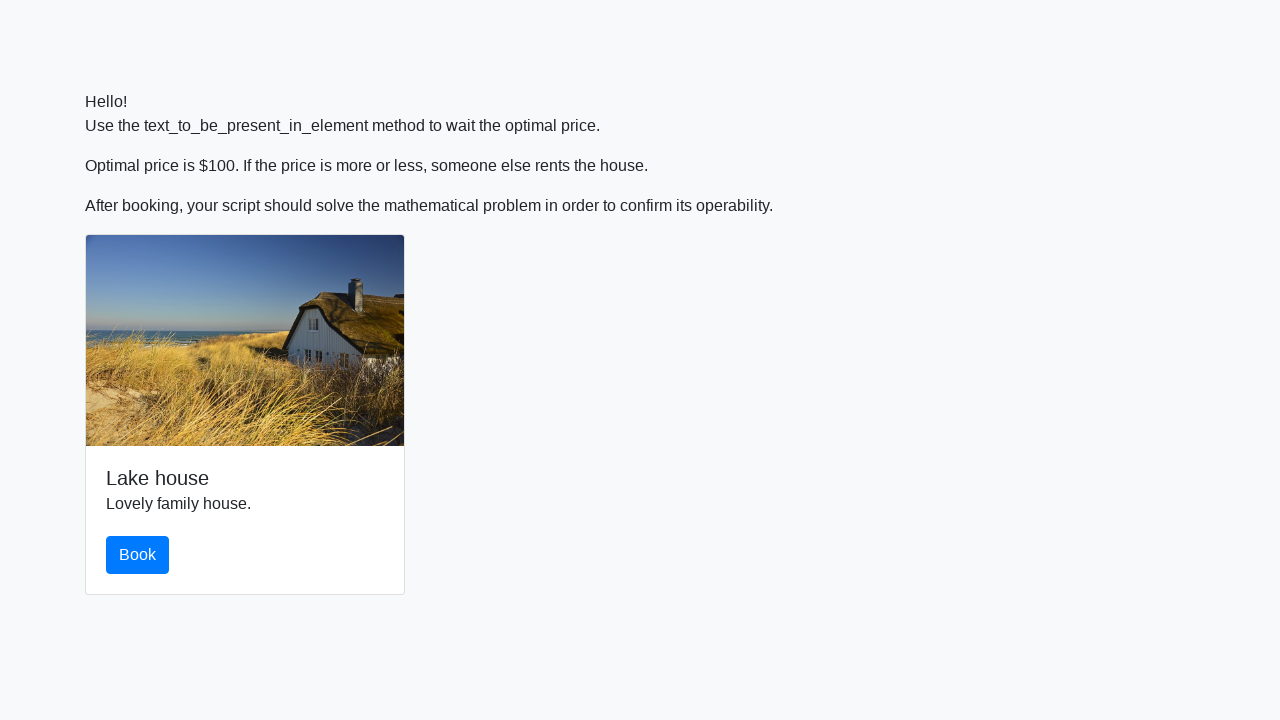

Waited for page to process submission
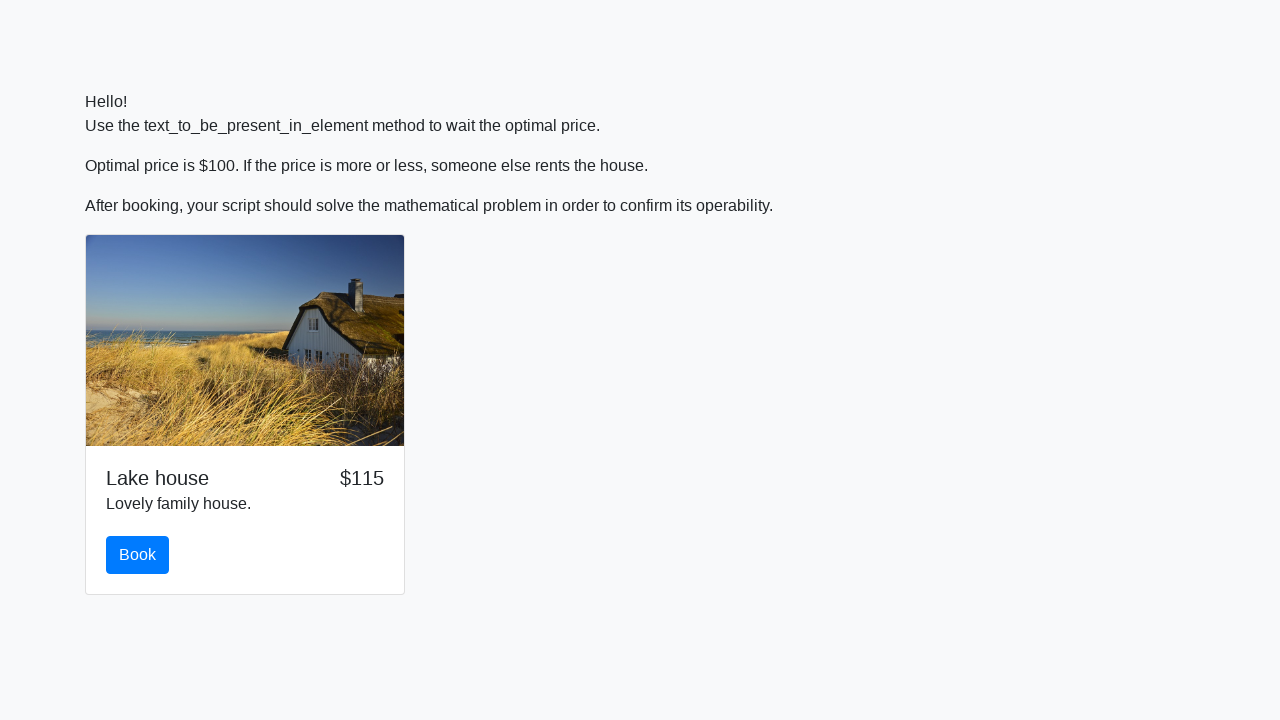

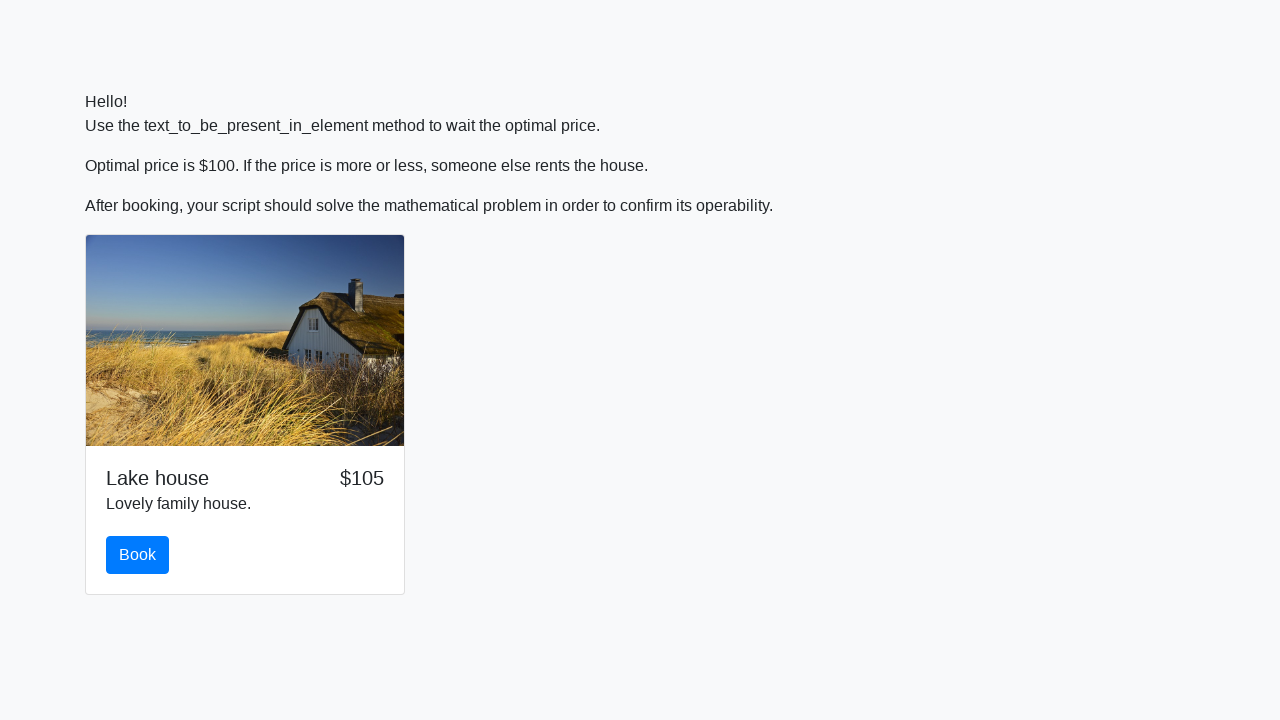